Tests mobile responsiveness by setting viewport to mobile dimensions and checking for horizontal scroll issues

Starting URL: https://app.floworx-iq.com

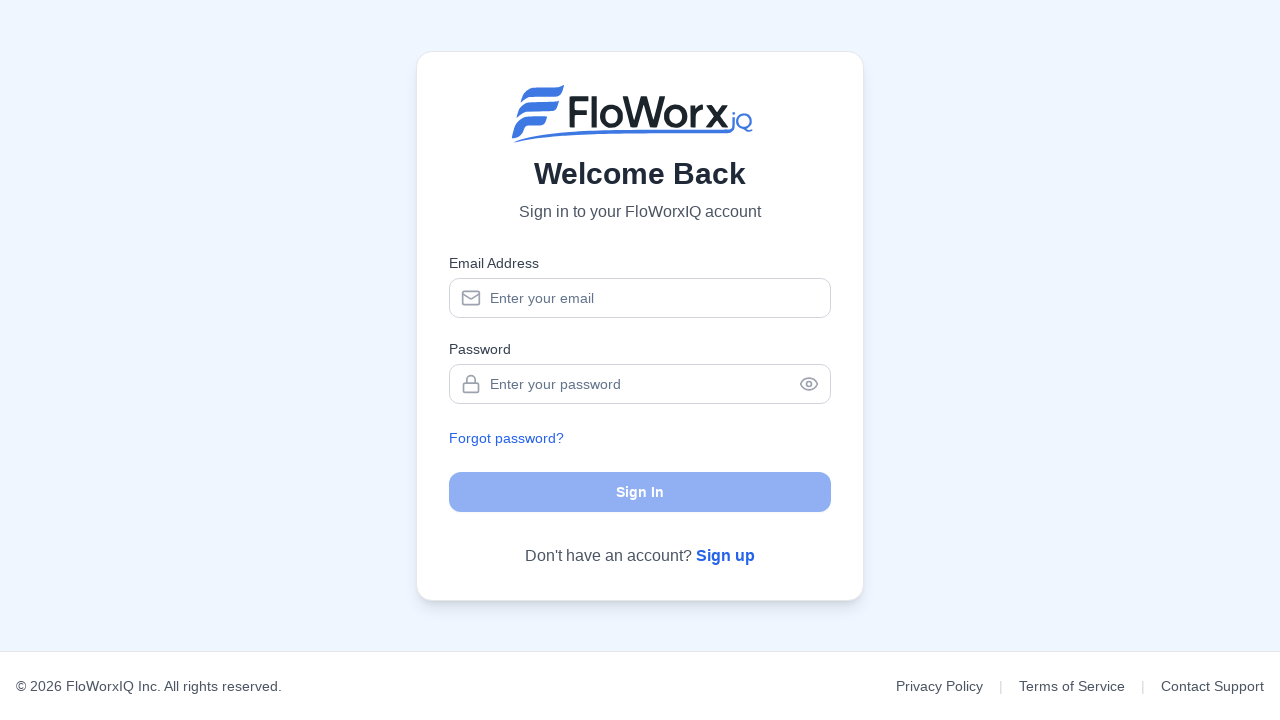

Page loaded with networkidle state
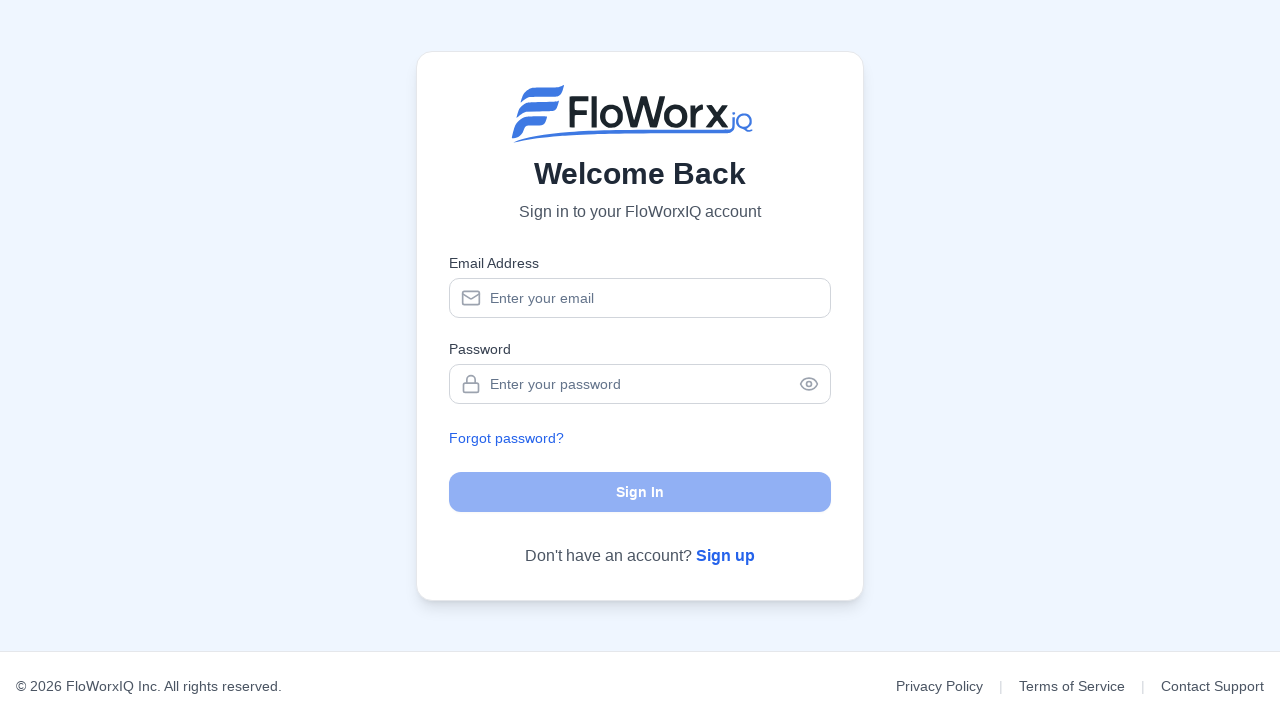

Set viewport to mobile dimensions (375x667)
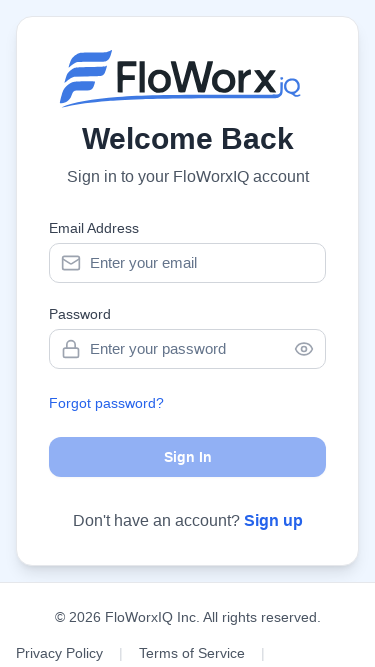

Waited 1 second for layout to adjust to mobile viewport
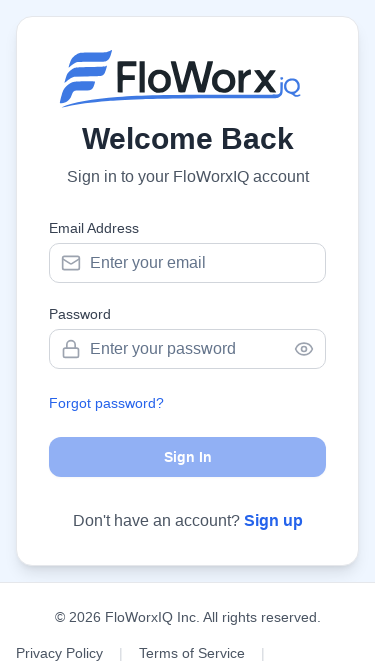

Body element is present on page
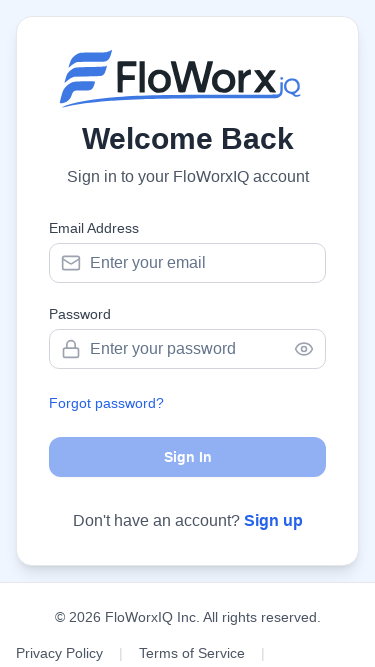

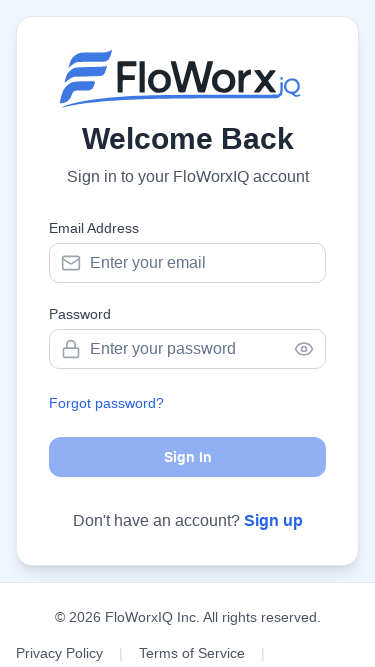